Tests drag and drop functionality by dragging an element from a source position to a target drop zone within an iframe

Starting URL: https://www.globalsqa.com/demo-site/draganddrop/#Propagation

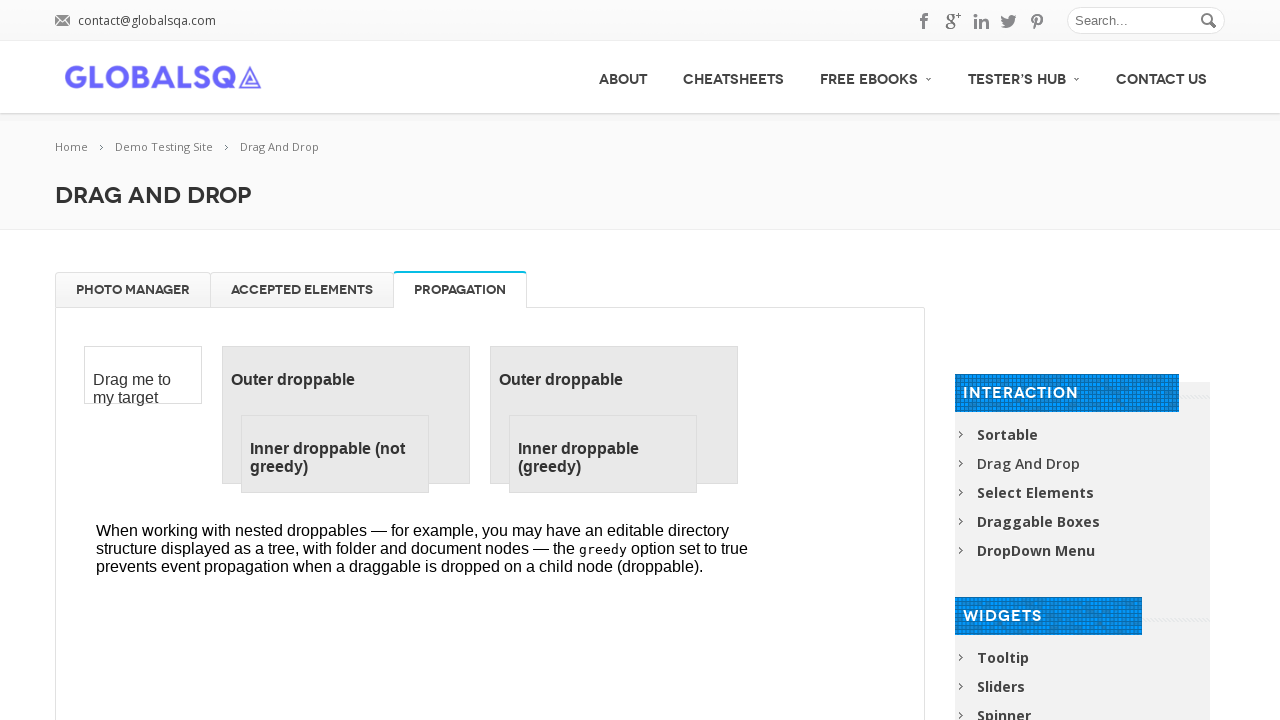

Navigated to drag and drop demo page
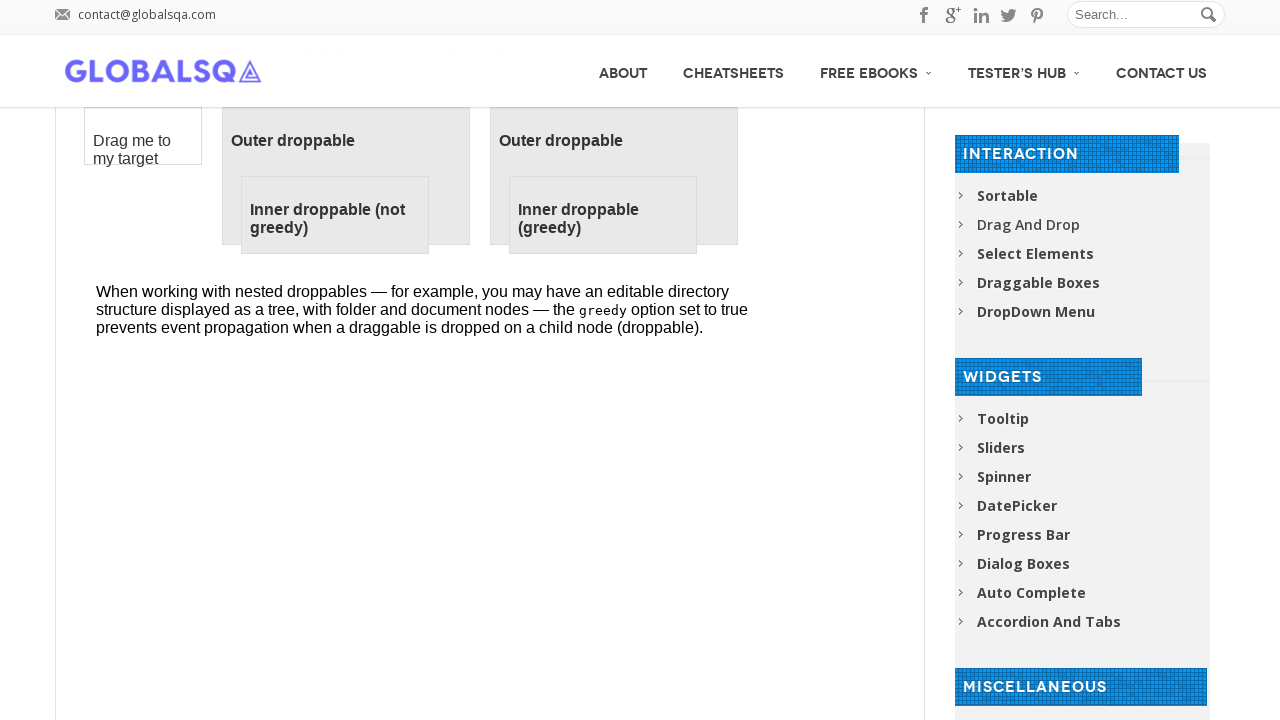

Located the target iframe
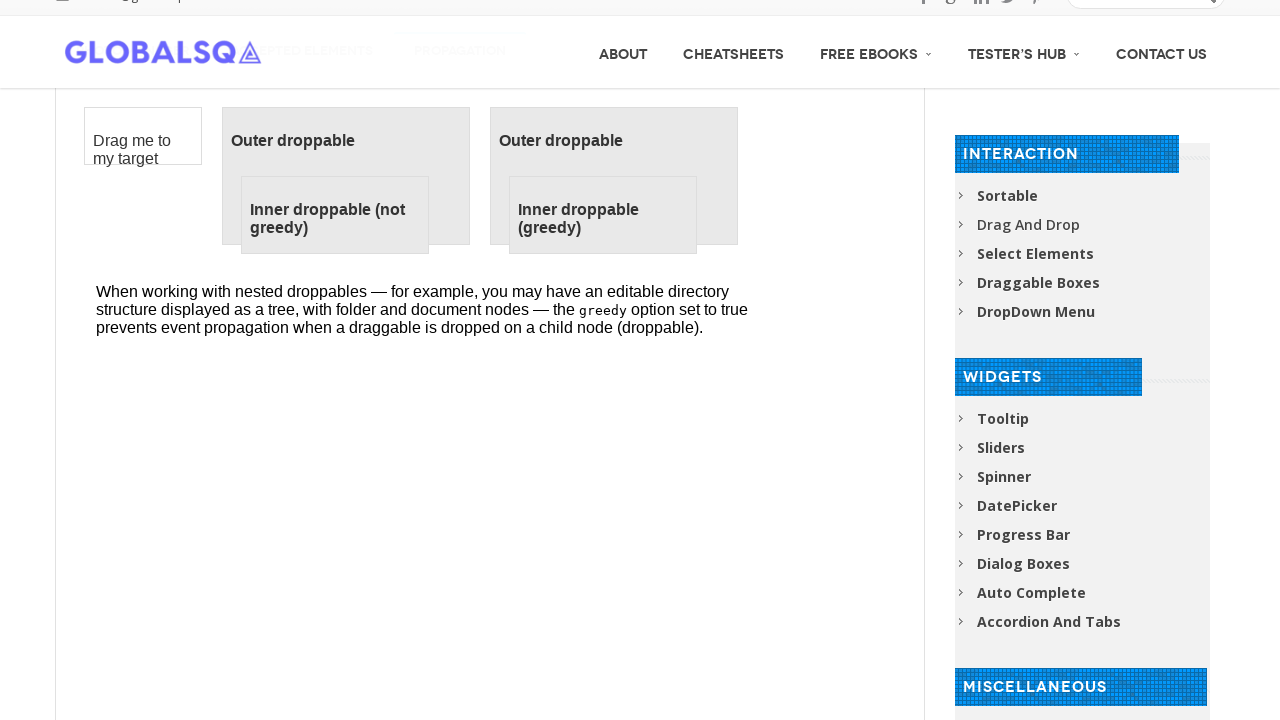

Dragged element from source to inner droppable area within iframe at (520, 187)
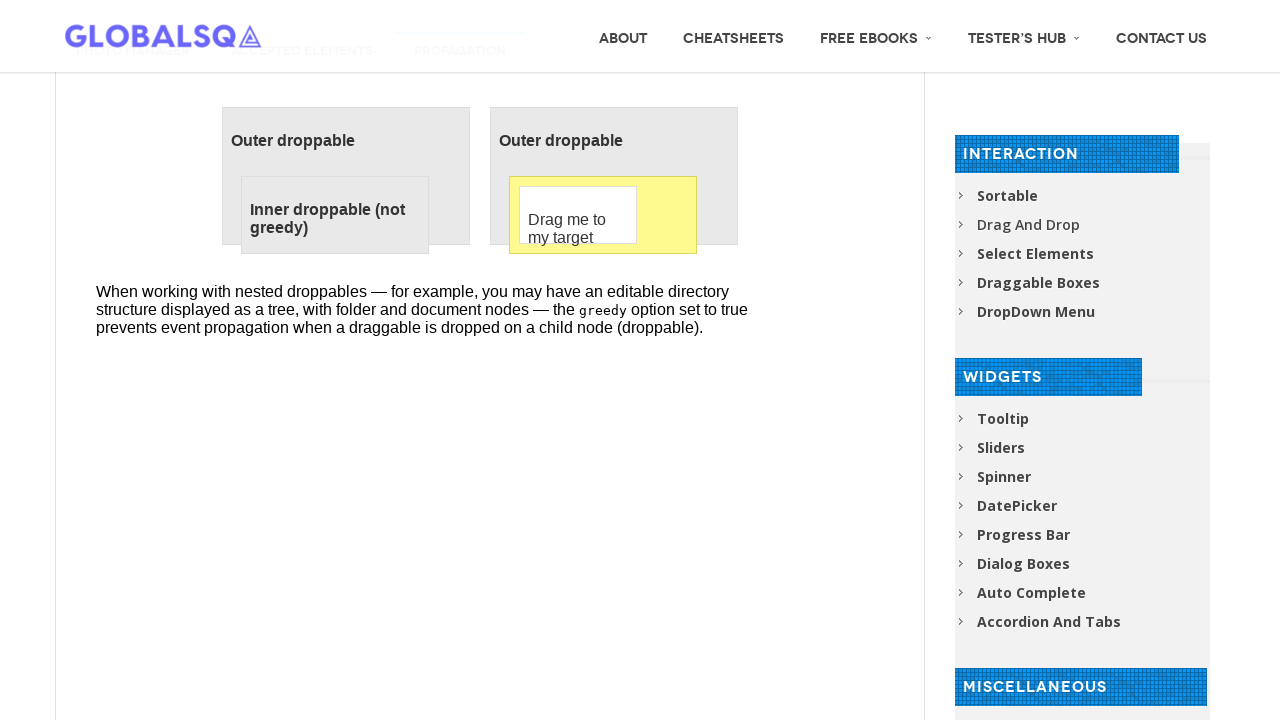

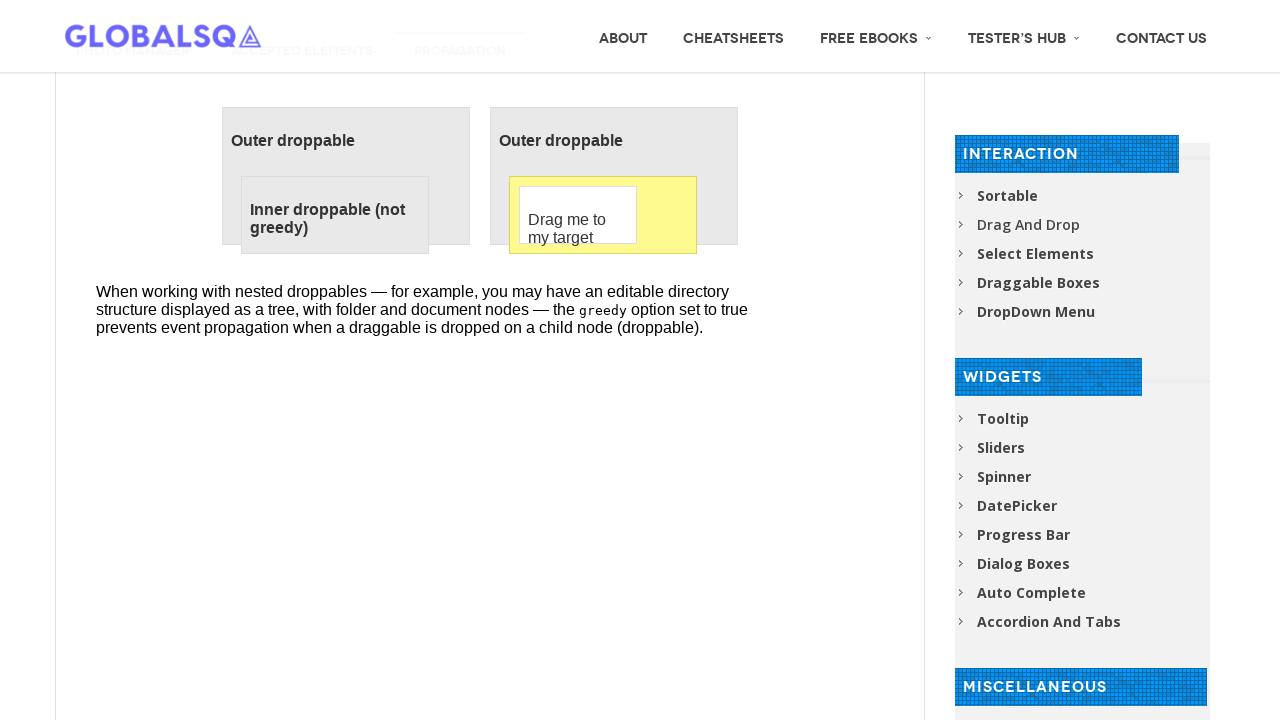